Navigates to a demo site, clicks on the Other Web-Elements section, then Selectmenu, and selects a number from a jQuery dropdown menu

Starting URL: http://demo.automationtalks.com/

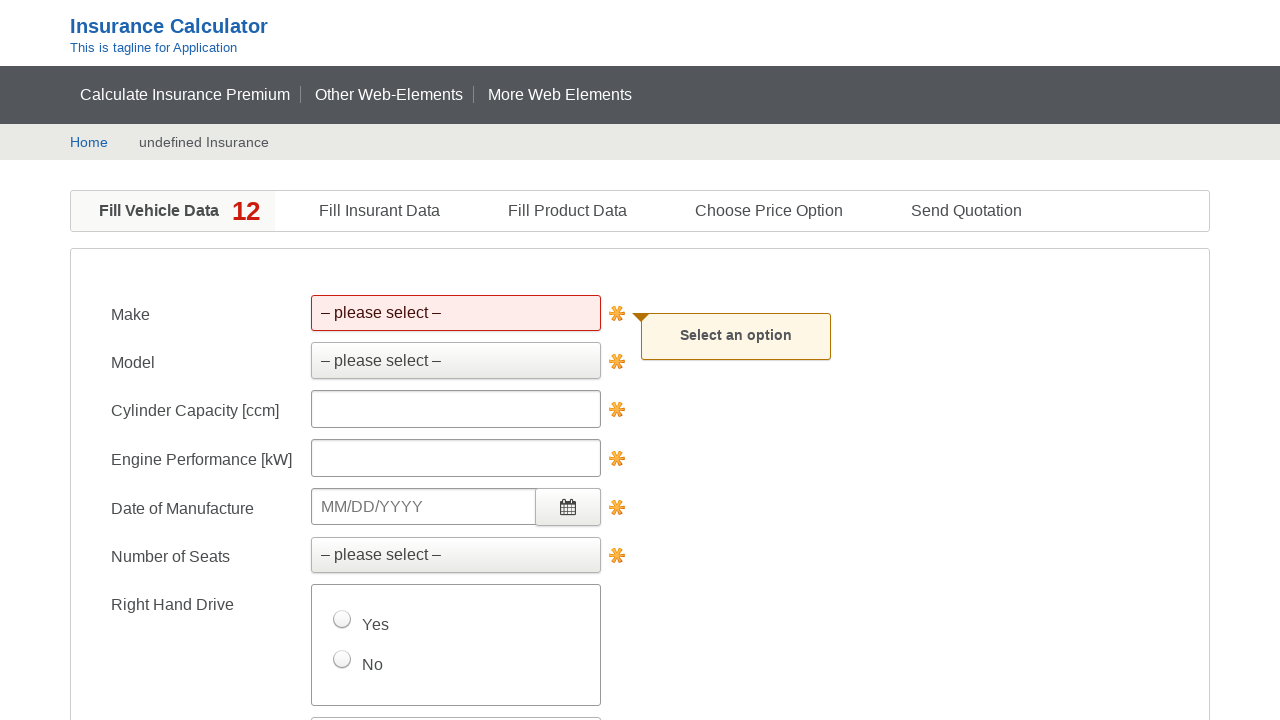

Clicked on 'Other Web-Elements' link at (389, 94) on xpath=//a[text()='Other Web-Elements']
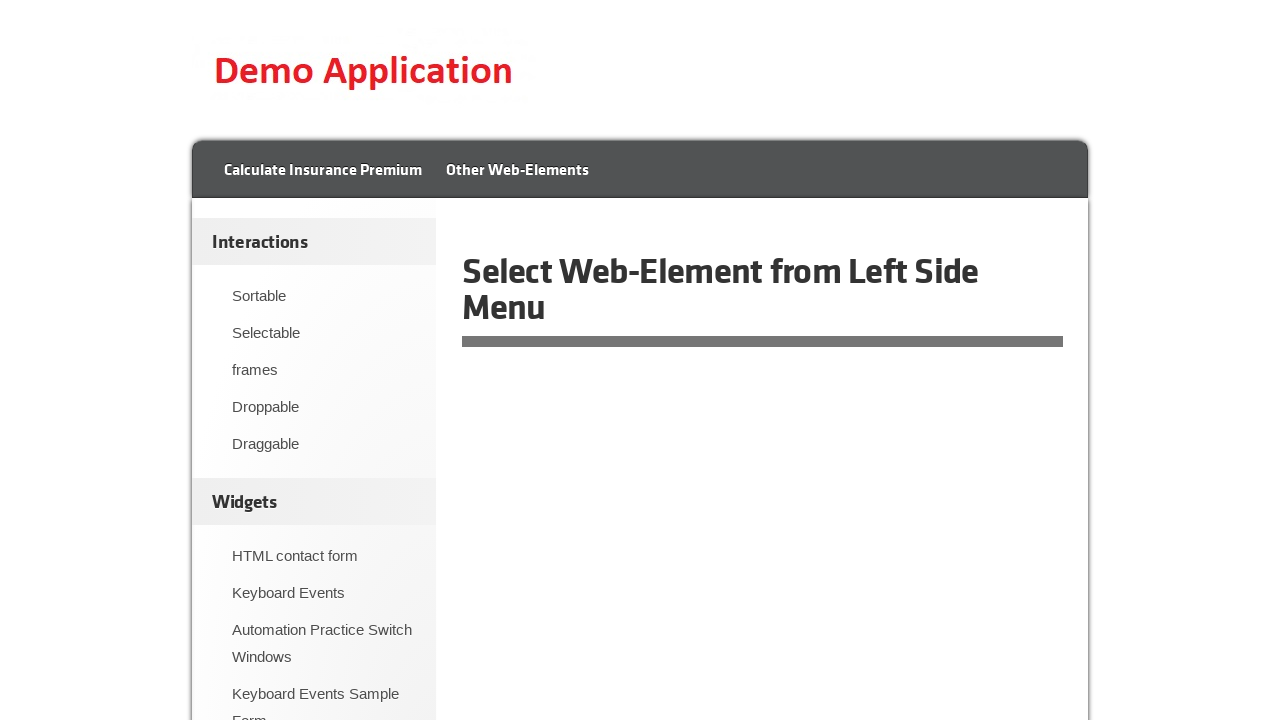

Clicked on 'Selectmenu' in the sidebar at (324, 361) on xpath=//div[@id='sidebar']//a[text()='Selectmenu']
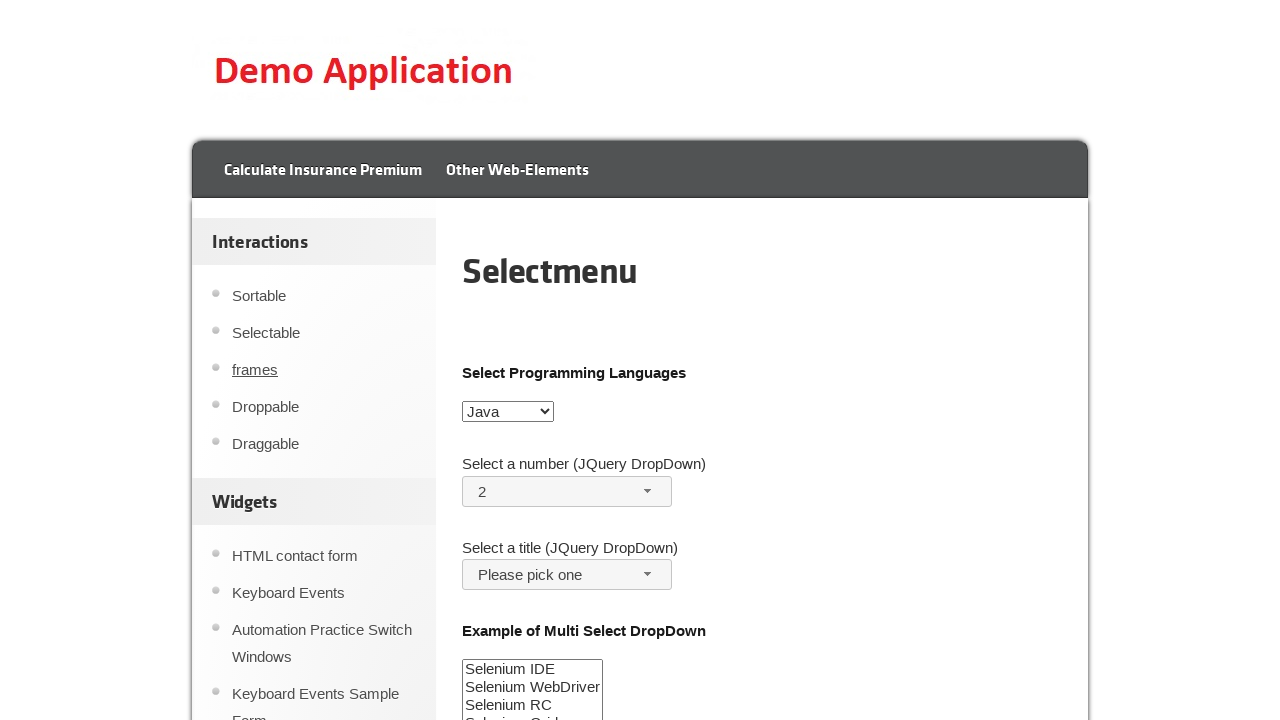

Opened jQuery dropdown by clicking the number button at (567, 491) on #number-button
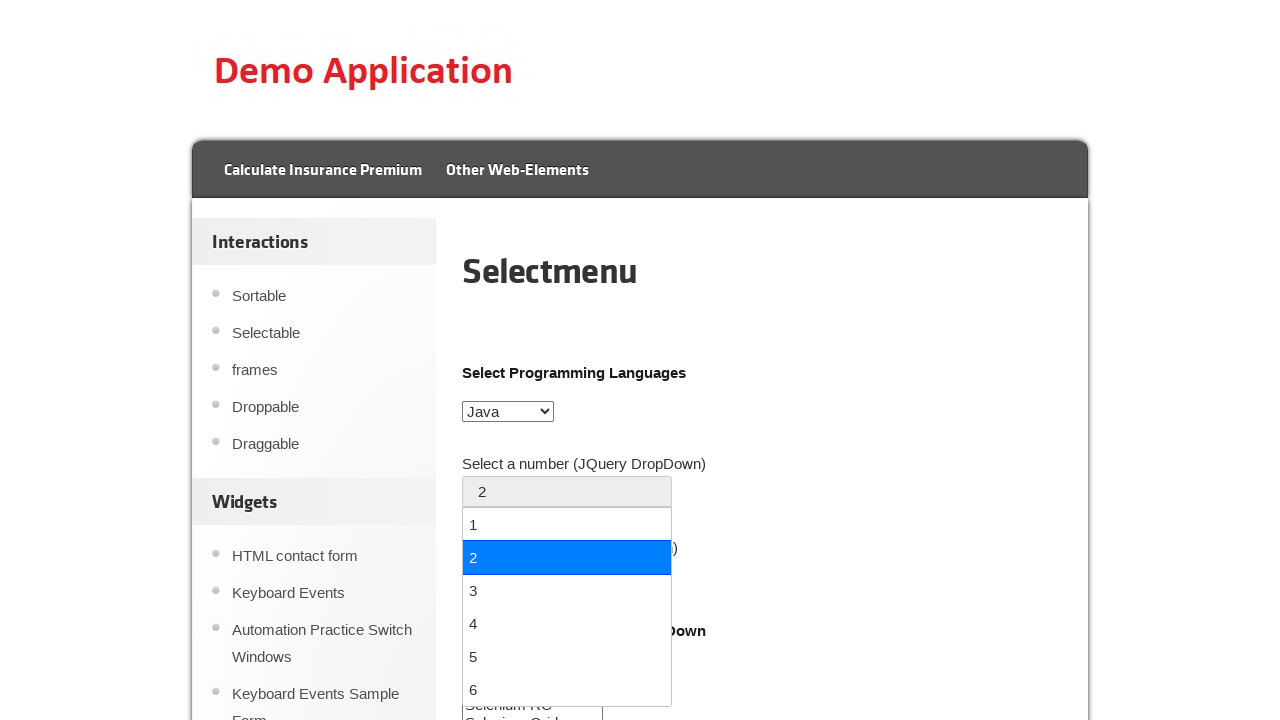

Selected number '1' from the dropdown menu at (567, 524) on //ul[@id='number-menu']//div[text()='1']
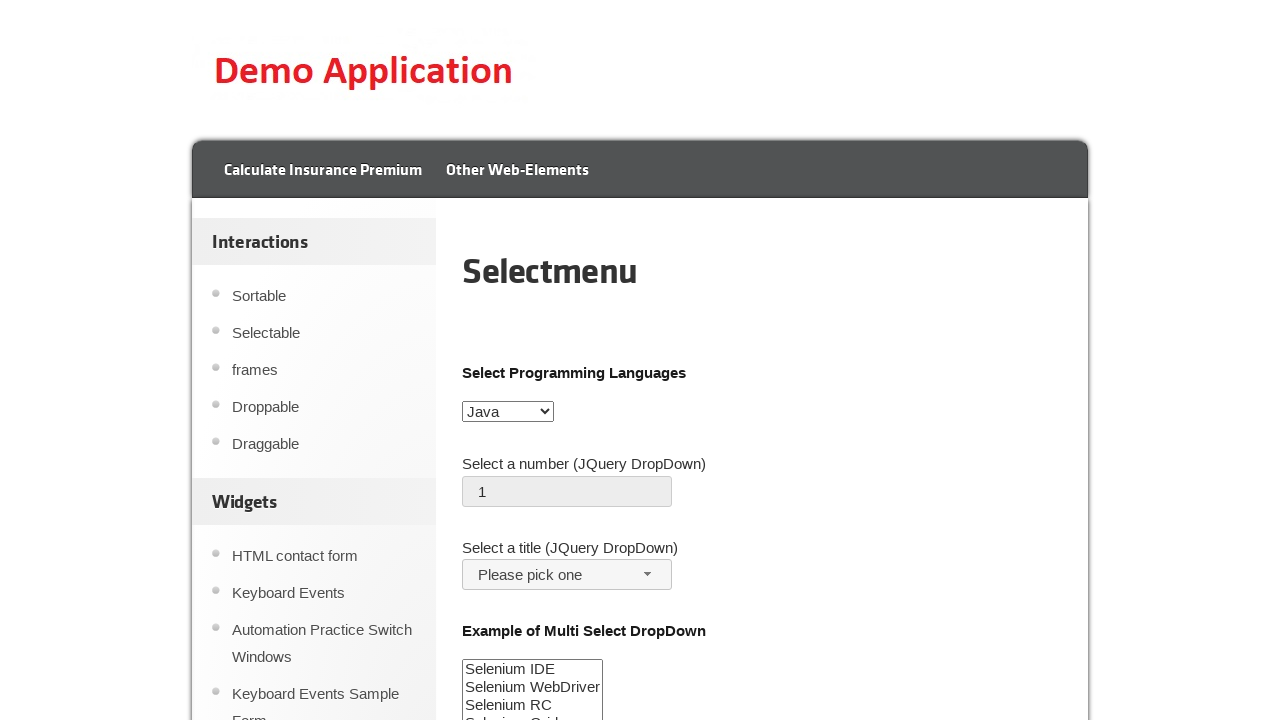

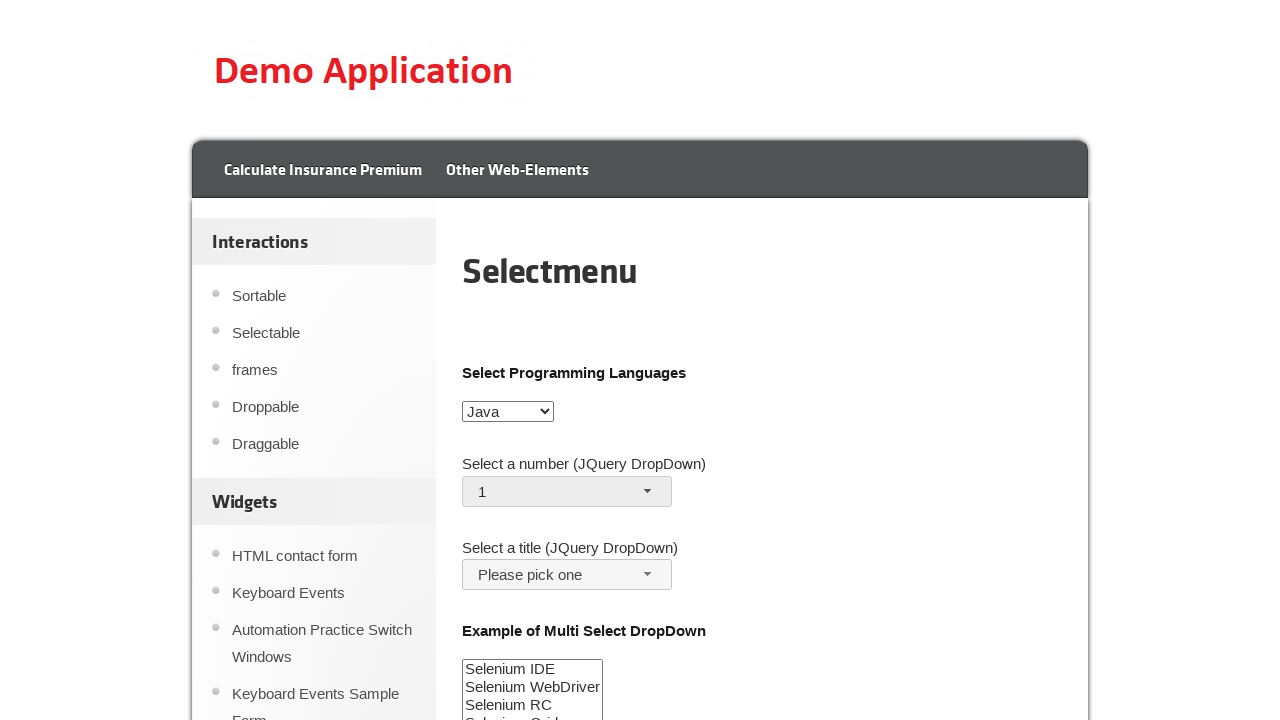